Tests an e-commerce flow by adding multiple items to cart, applying a promo code, and completing the checkout process with country selection

Starting URL: https://rahulshettyacademy.com/seleniumPractise/

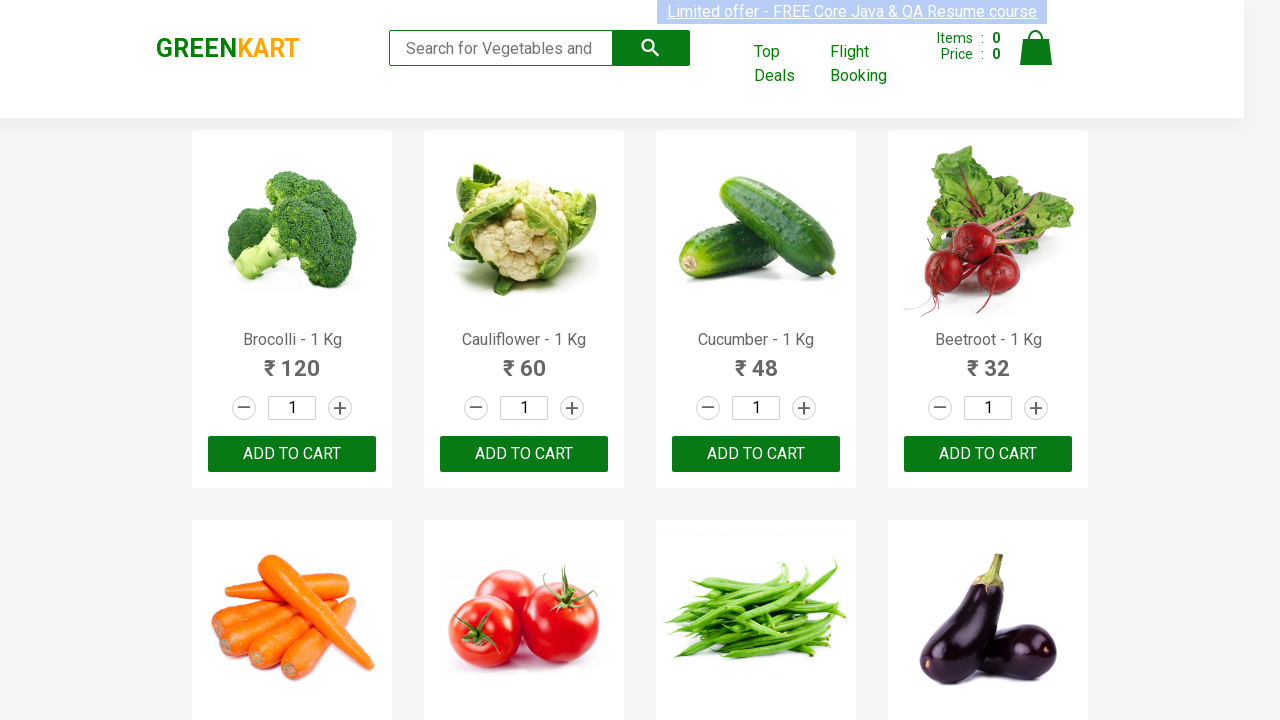

Waited for product names to load
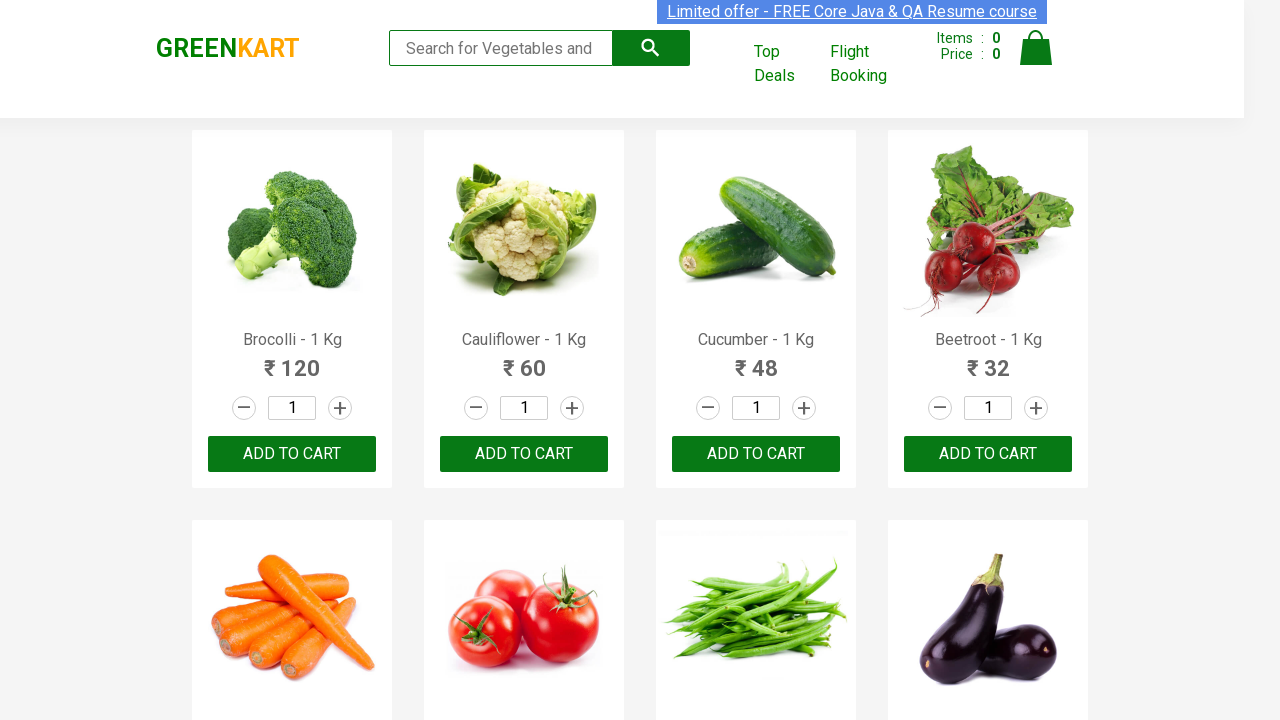

Retrieved all product locators
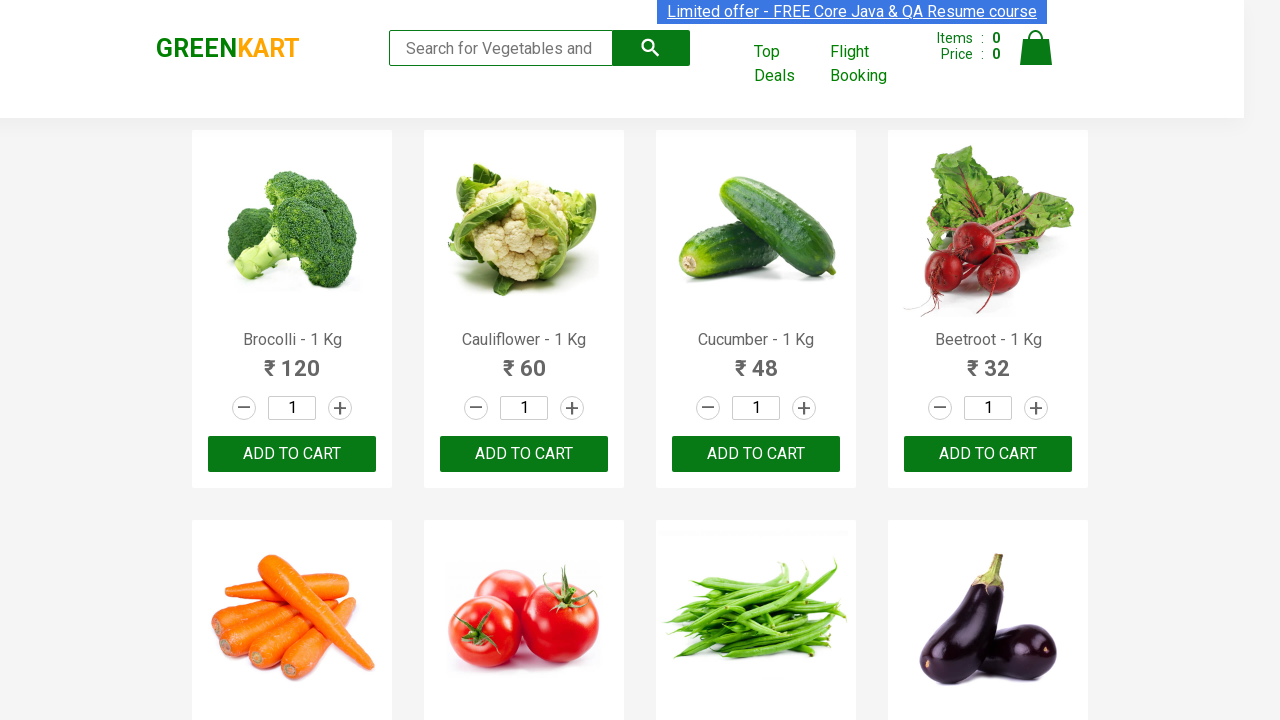

Added Beetroot to cart at (988, 454) on div.product-action > button >> nth=3
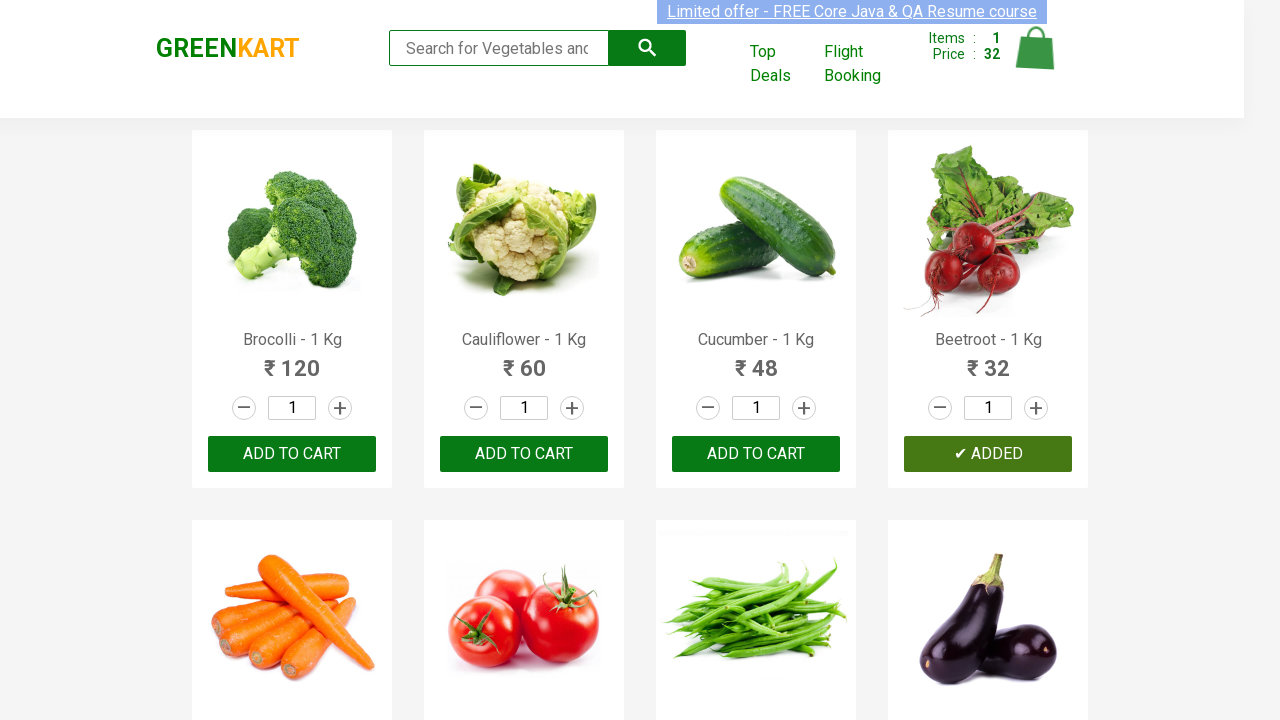

Added Grapes to cart at (292, 360) on div.product-action > button >> nth=16
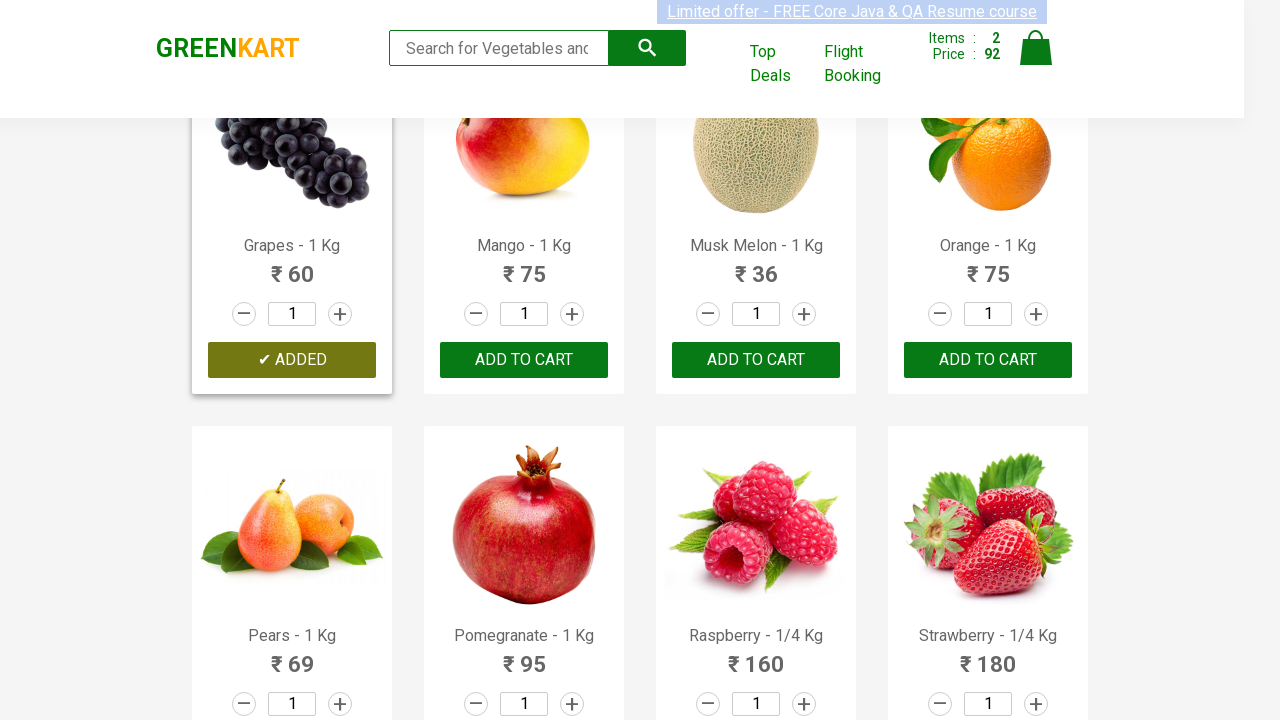

Added Strawberry to cart at (988, 360) on div.product-action > button >> nth=23
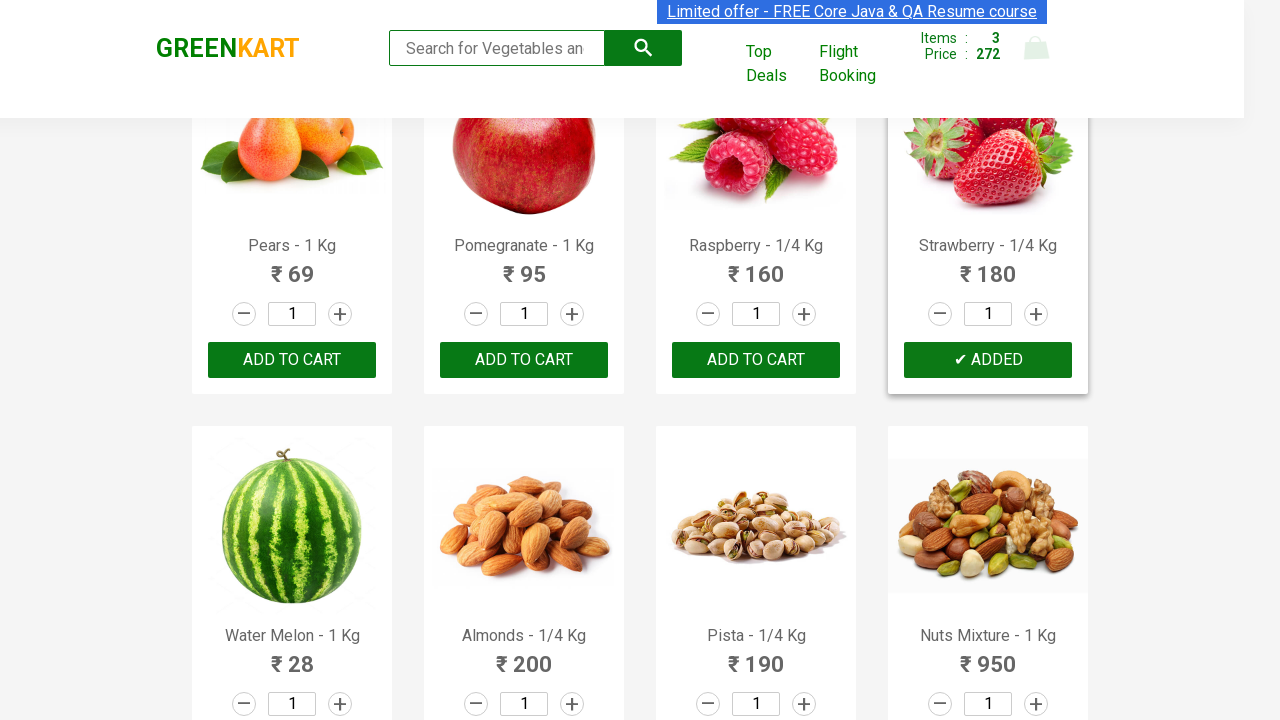

Added Almonds to cart at (524, 360) on div.product-action > button >> nth=25
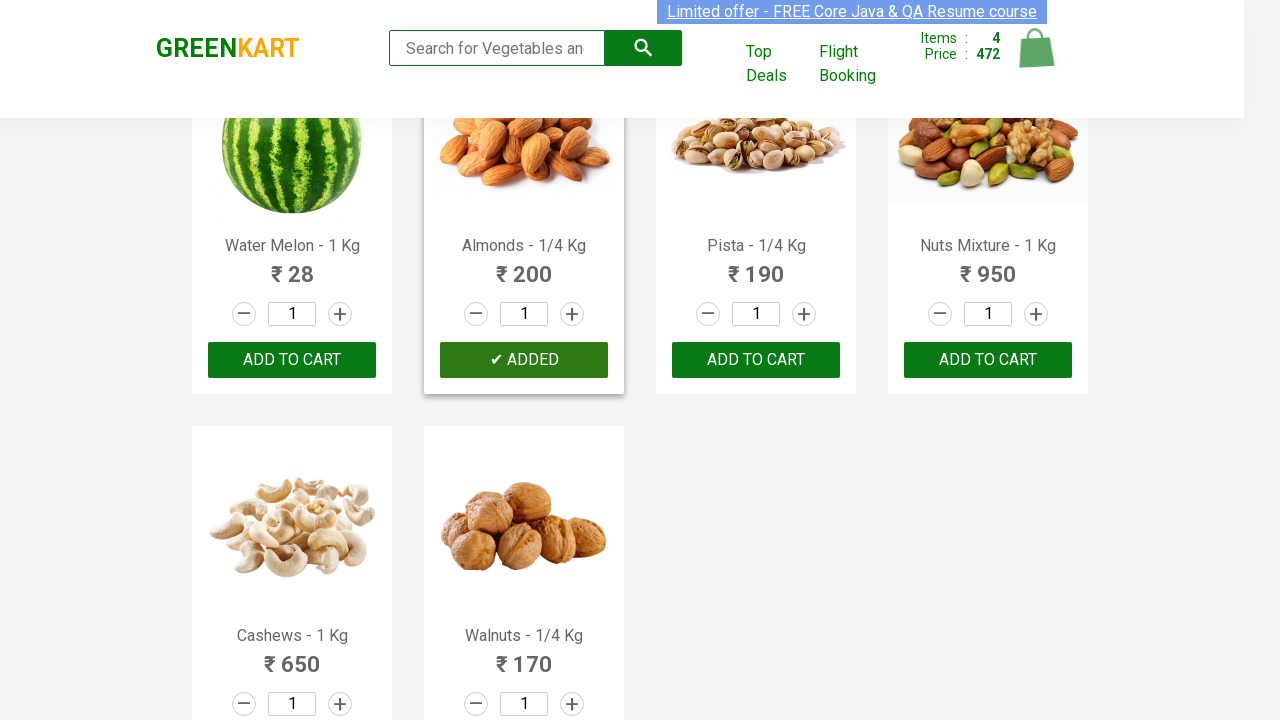

Opened shopping cart at (1036, 48) on img[alt='Cart']
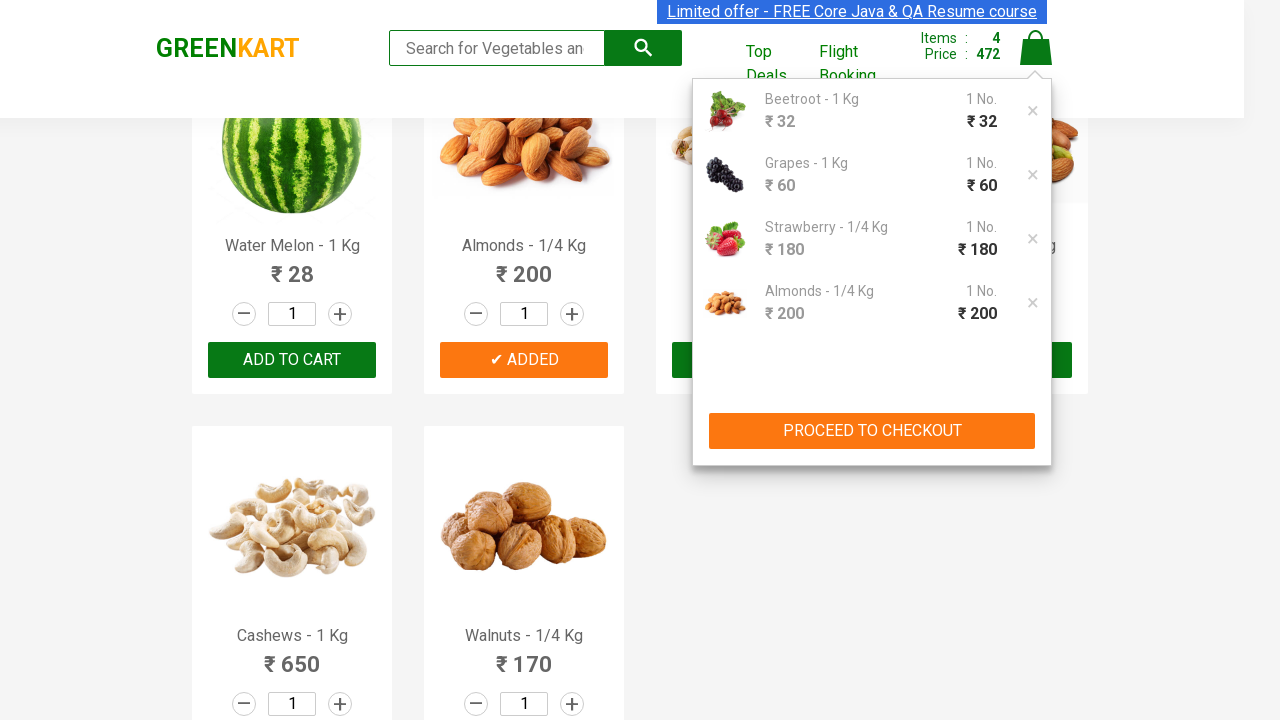

Clicked proceed to checkout button at (872, 431) on div.action-block > button
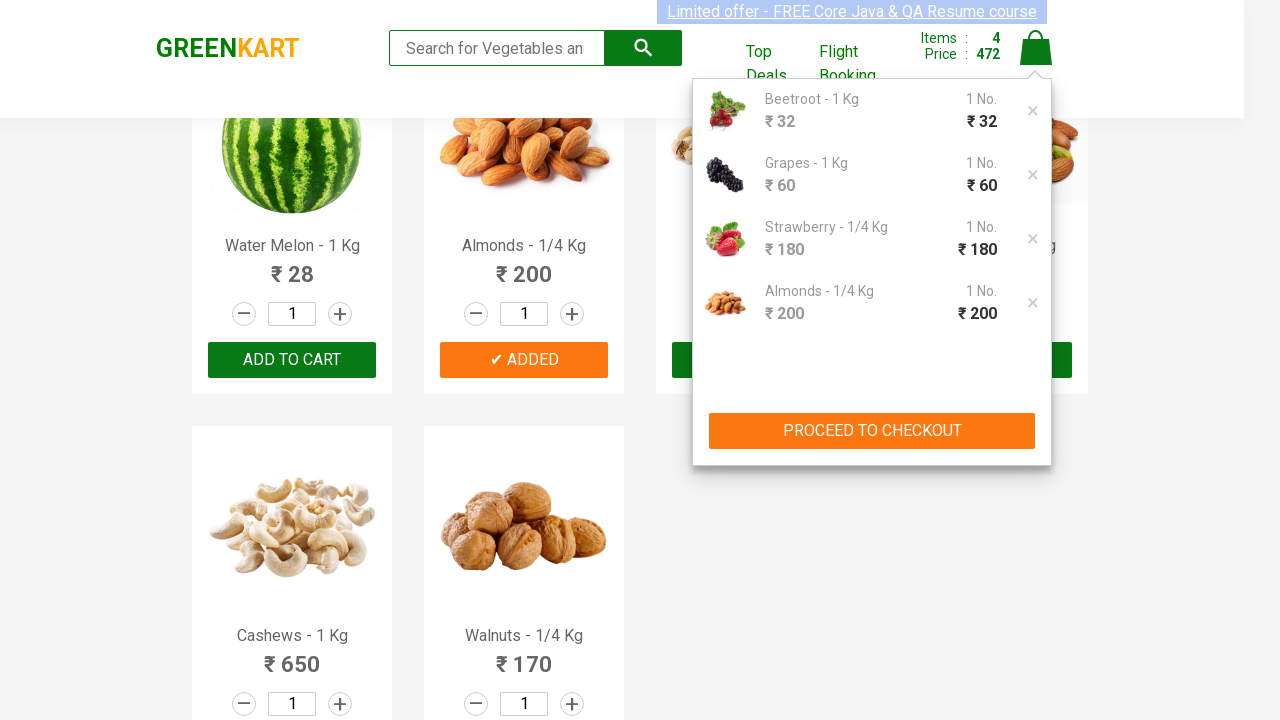

Promo code input field loaded
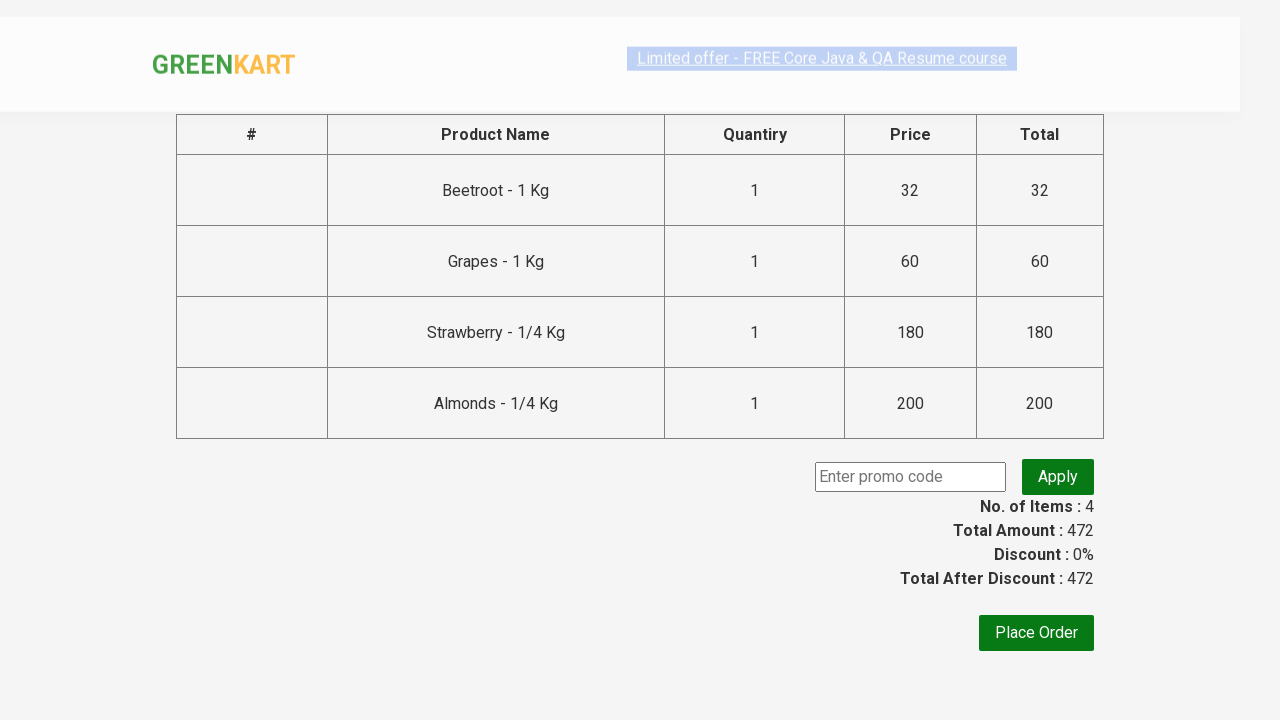

Entered promo code 'rahulshettyacademy' on input.promoCode
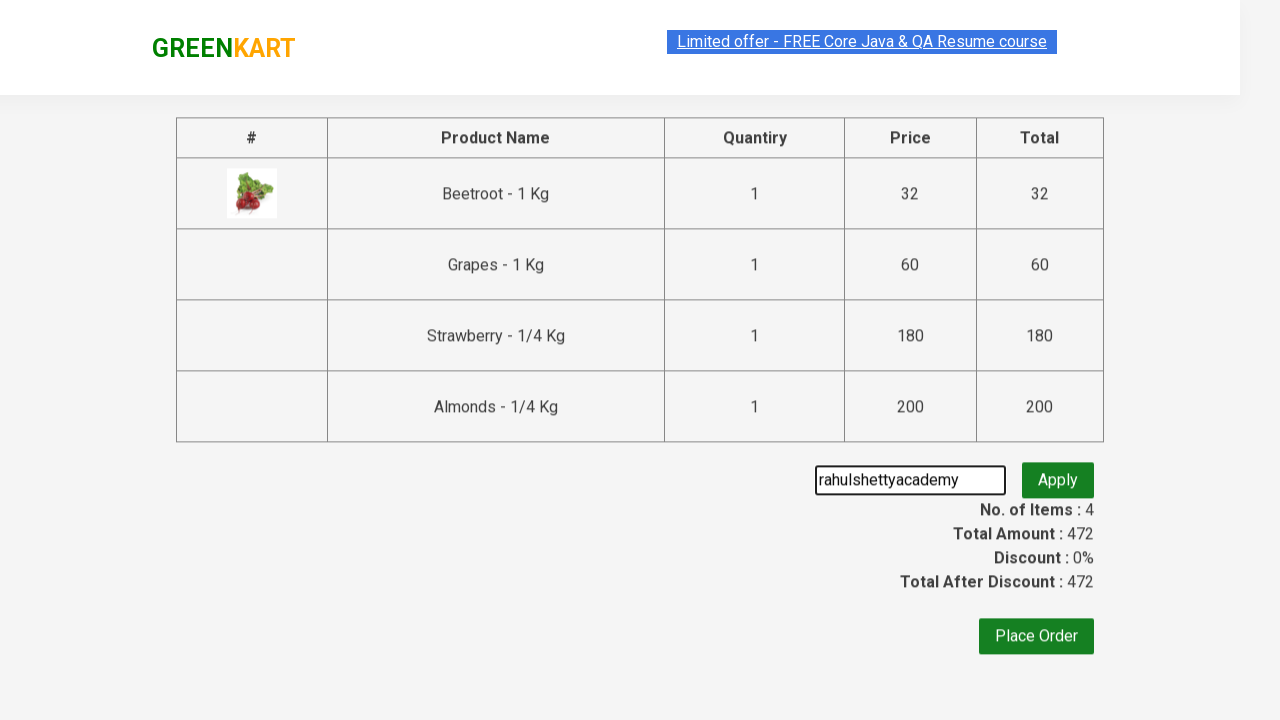

Clicked apply promo code button at (1058, 477) on button.promoBtn
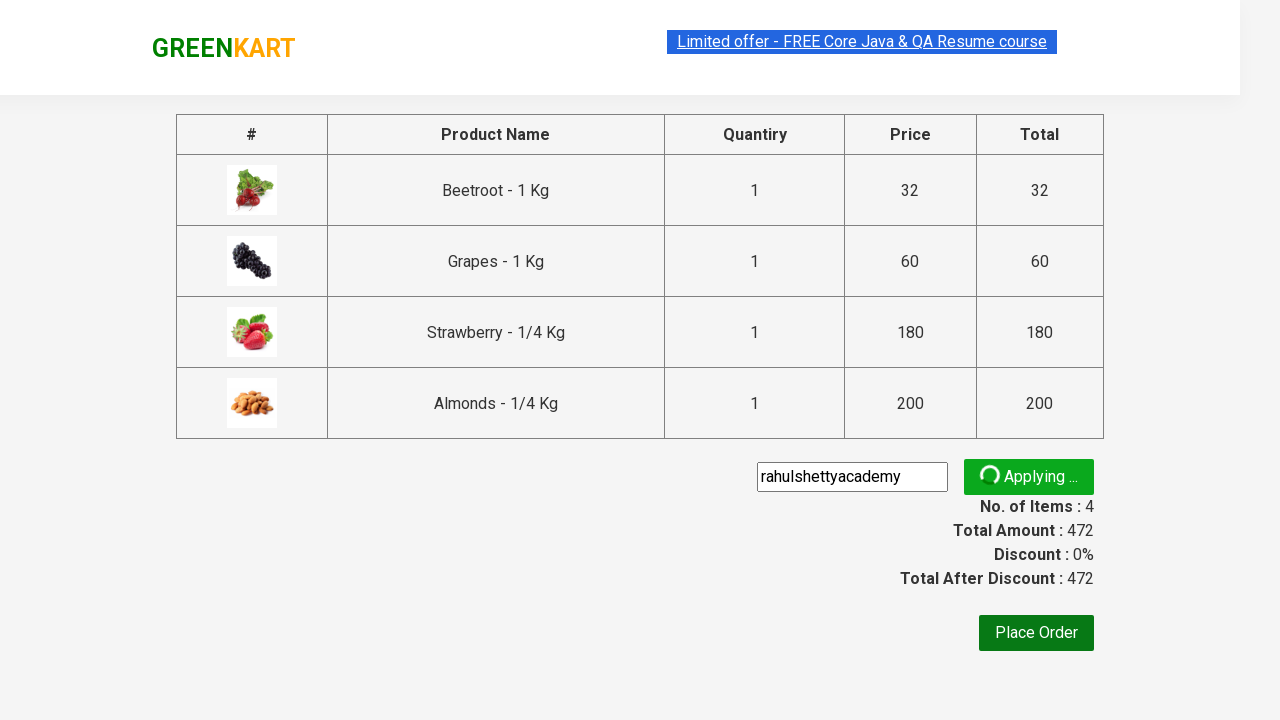

Promo code confirmation message appeared
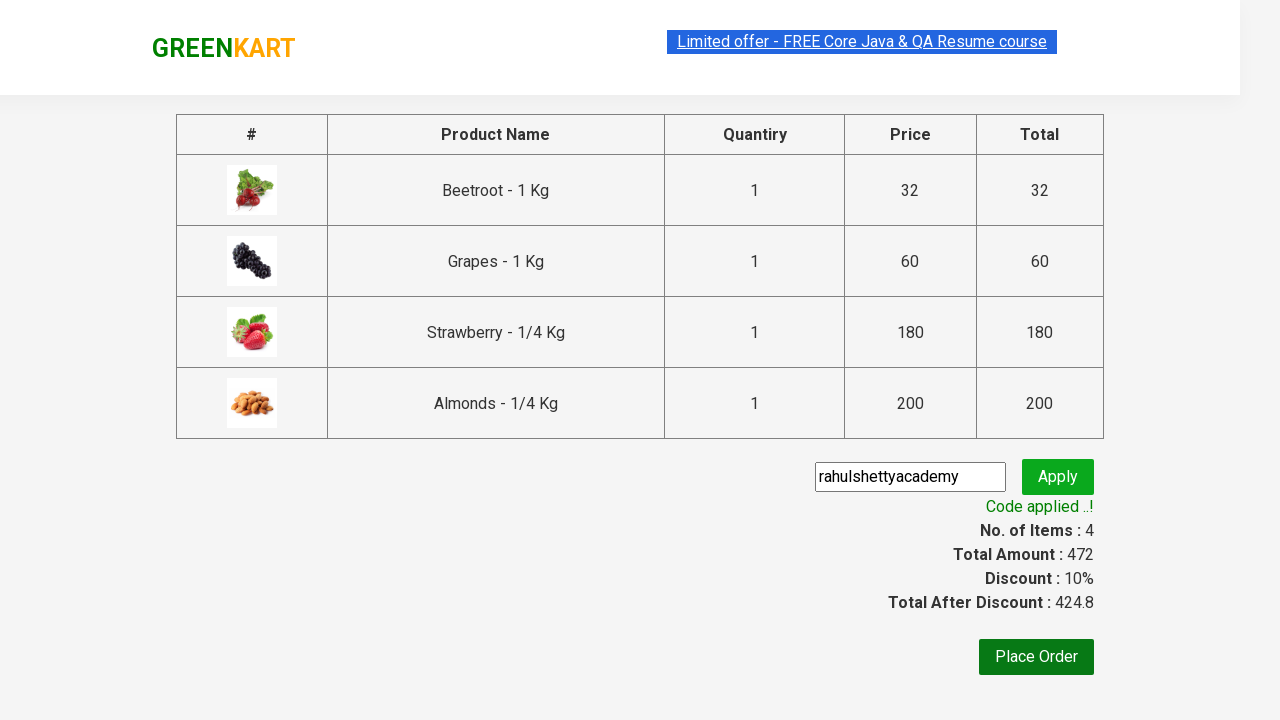

Clicked Place Order button at (1036, 657) on button:has-text('Place Order')
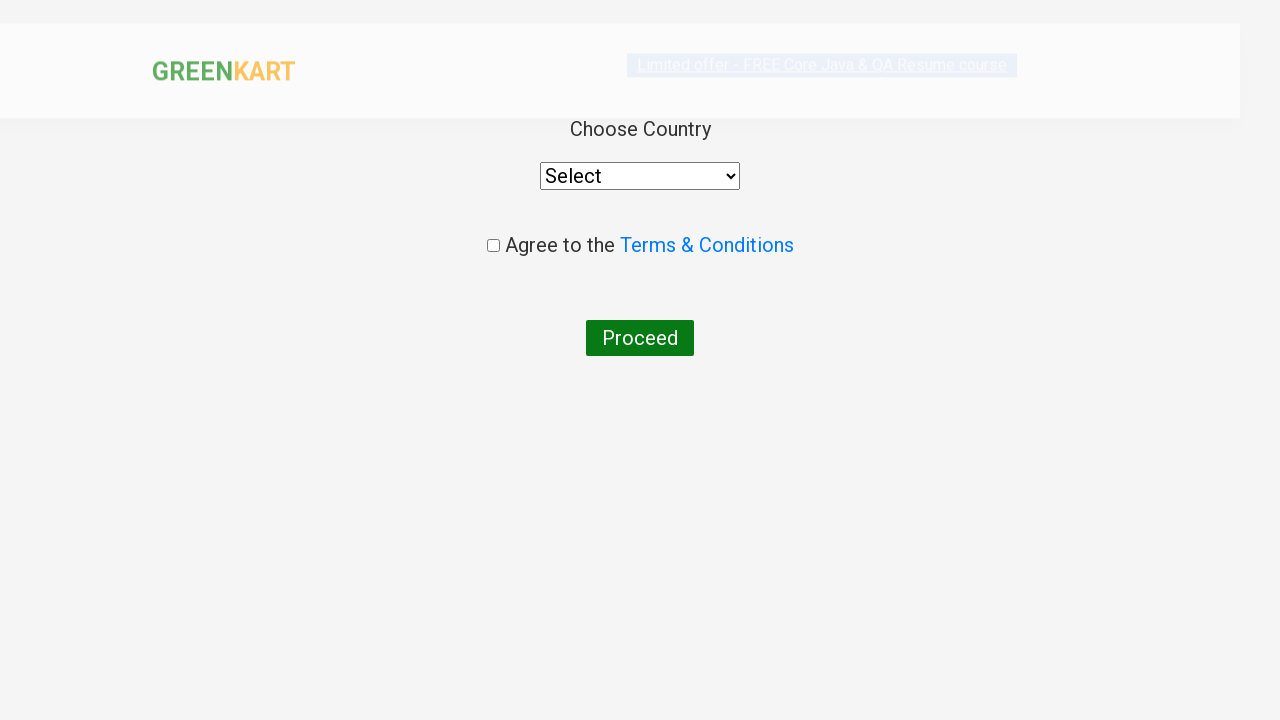

Selected United Kingdom from country dropdown on div.wrapperTwo select
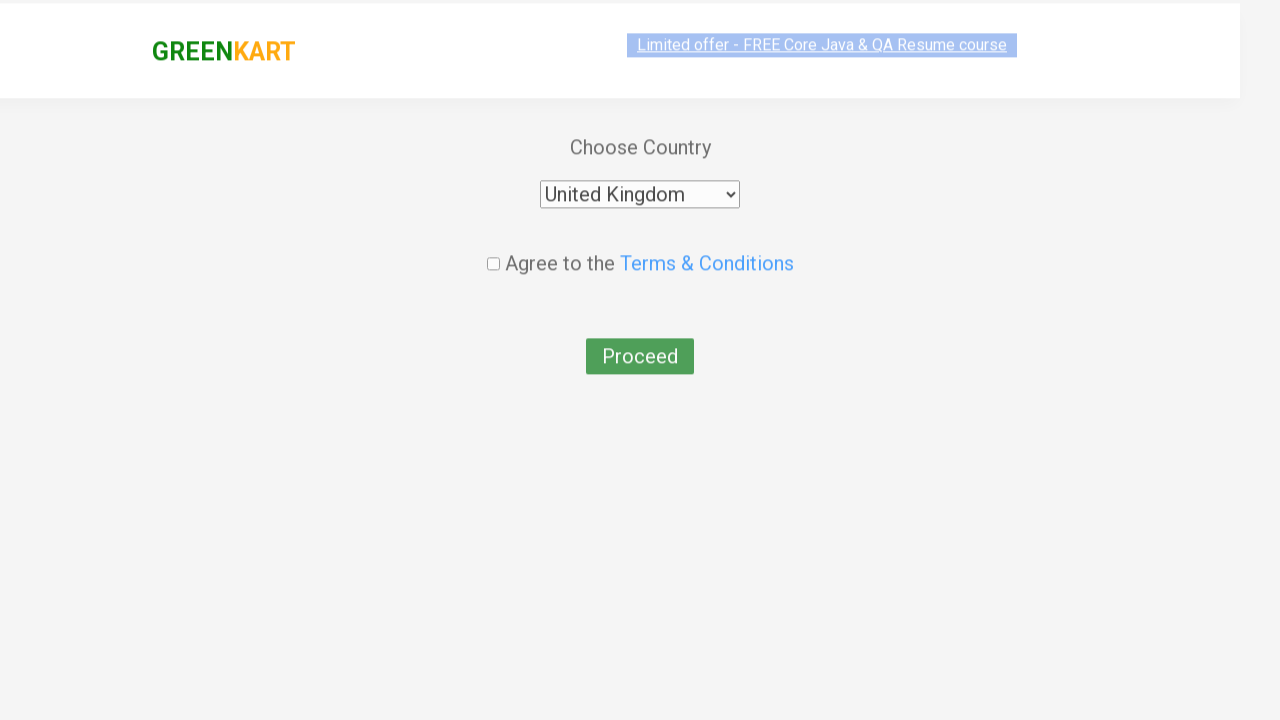

Checked terms and conditions checkbox at (493, 246) on input.chkAgree
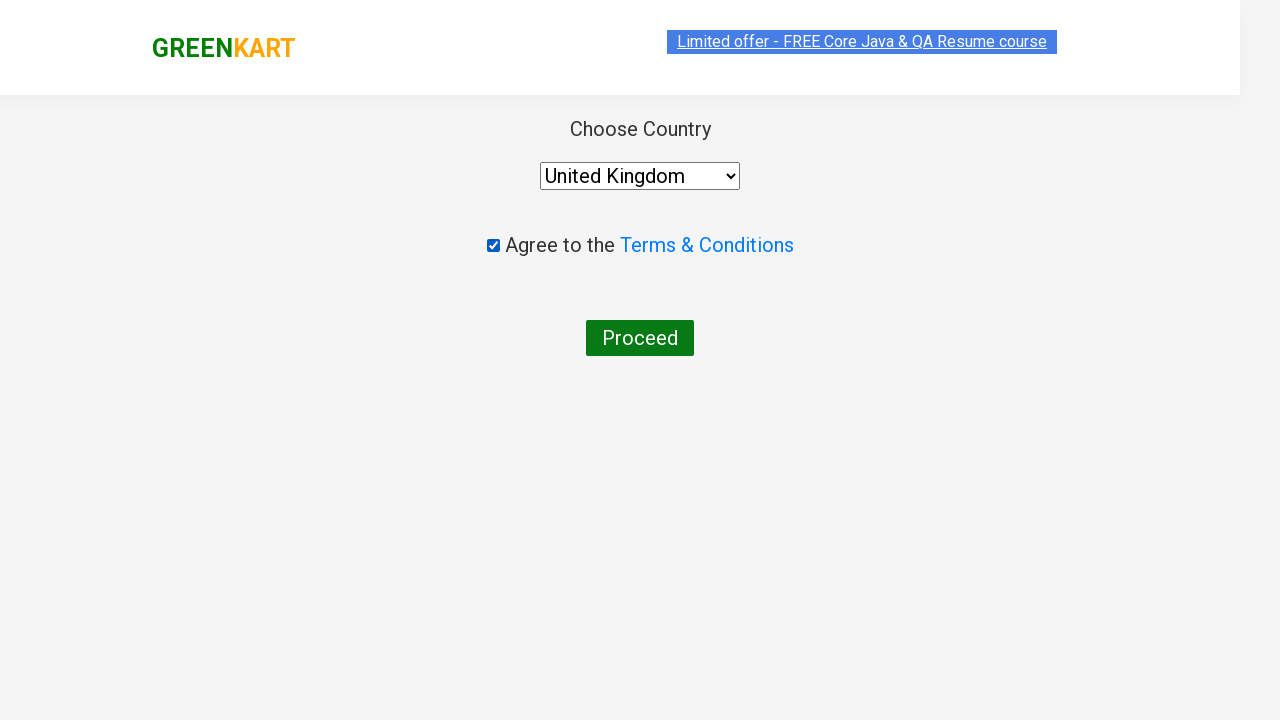

Clicked final confirmation button to complete checkout at (640, 338) on button
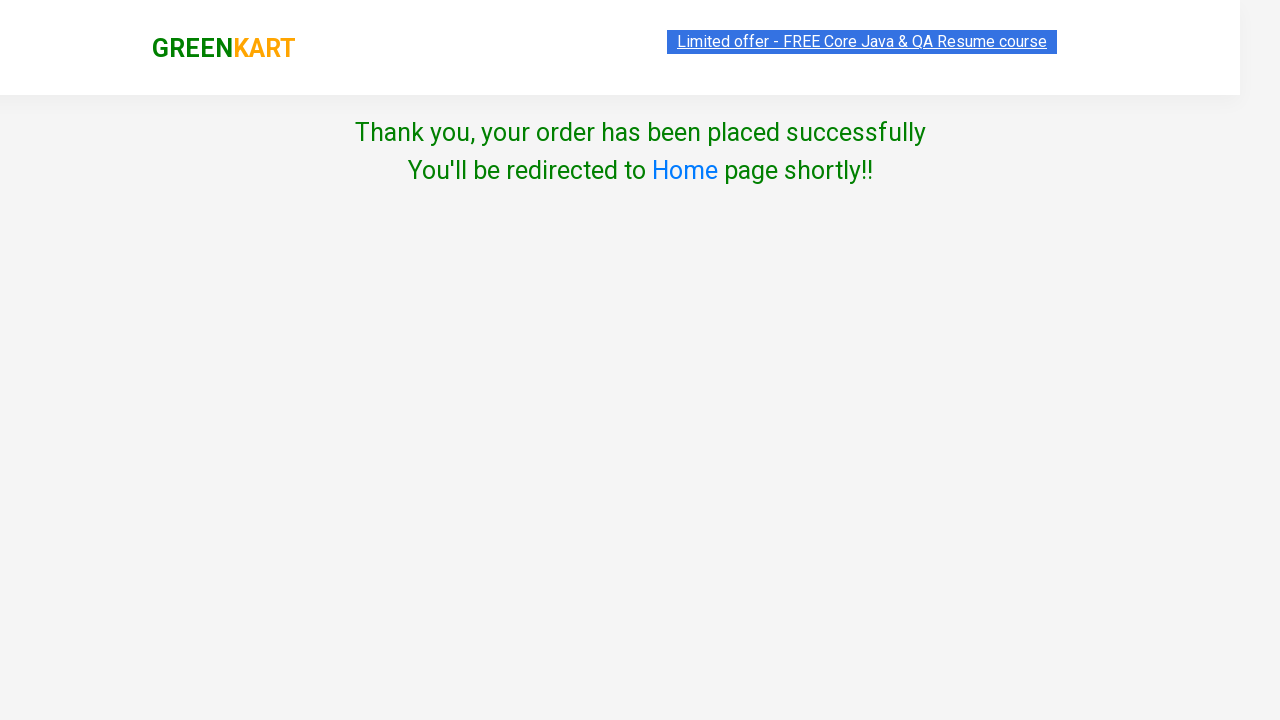

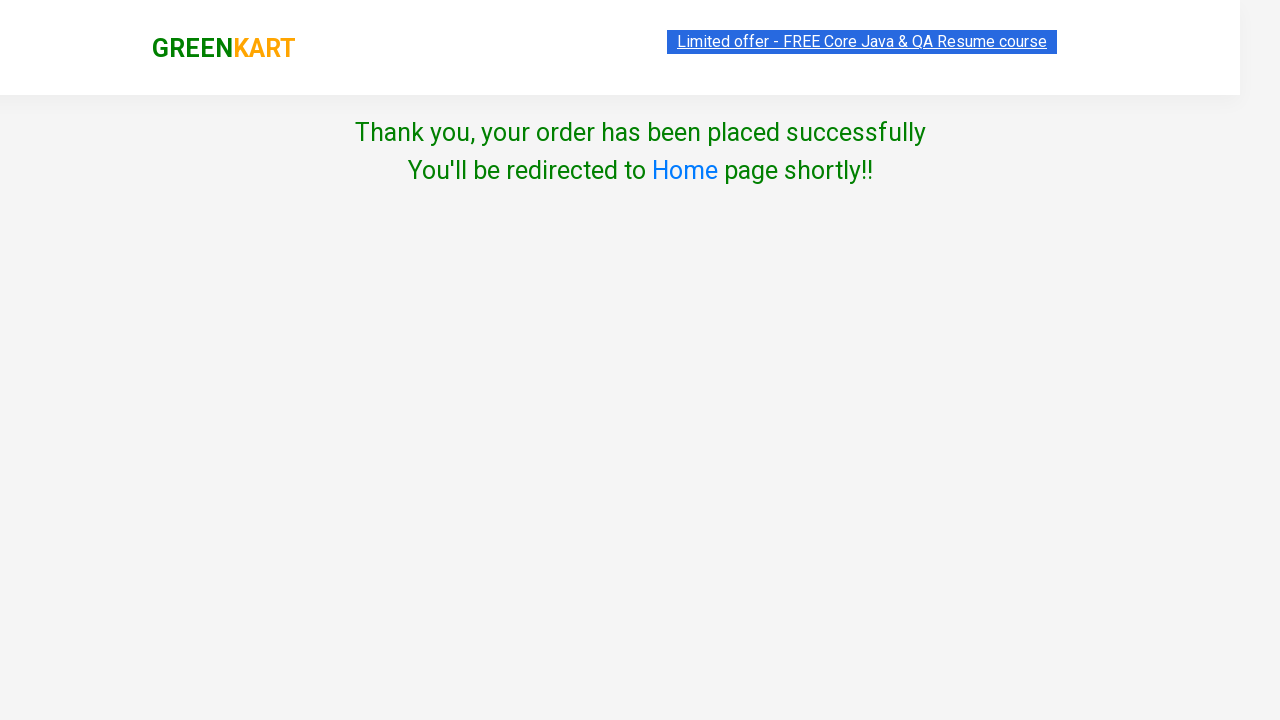